Navigates to a GitHub user profile, clicks on the repositories tab, filters repositories by typing "practice", and clicks on a practice repository link.

Starting URL: https://github.com/hirotoKirimaru

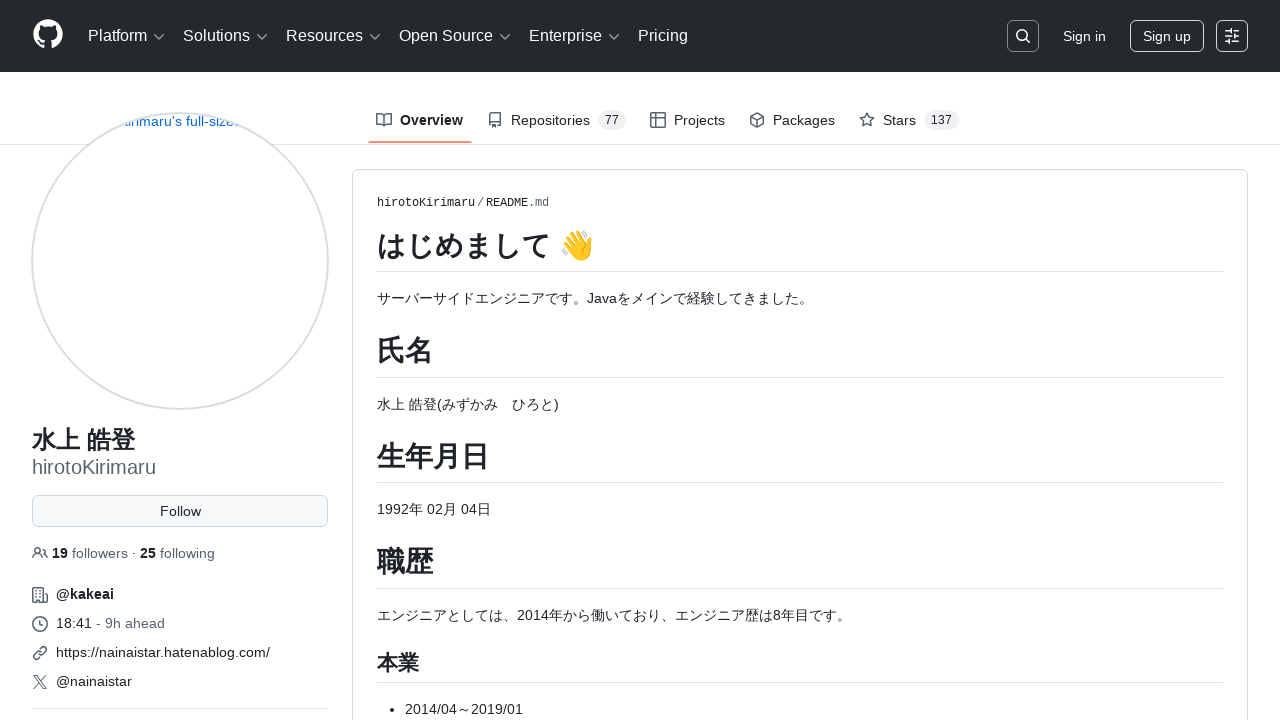

Clicked on repositories tab at (556, 120) on xpath=//a[contains(@href, 'repositories')]
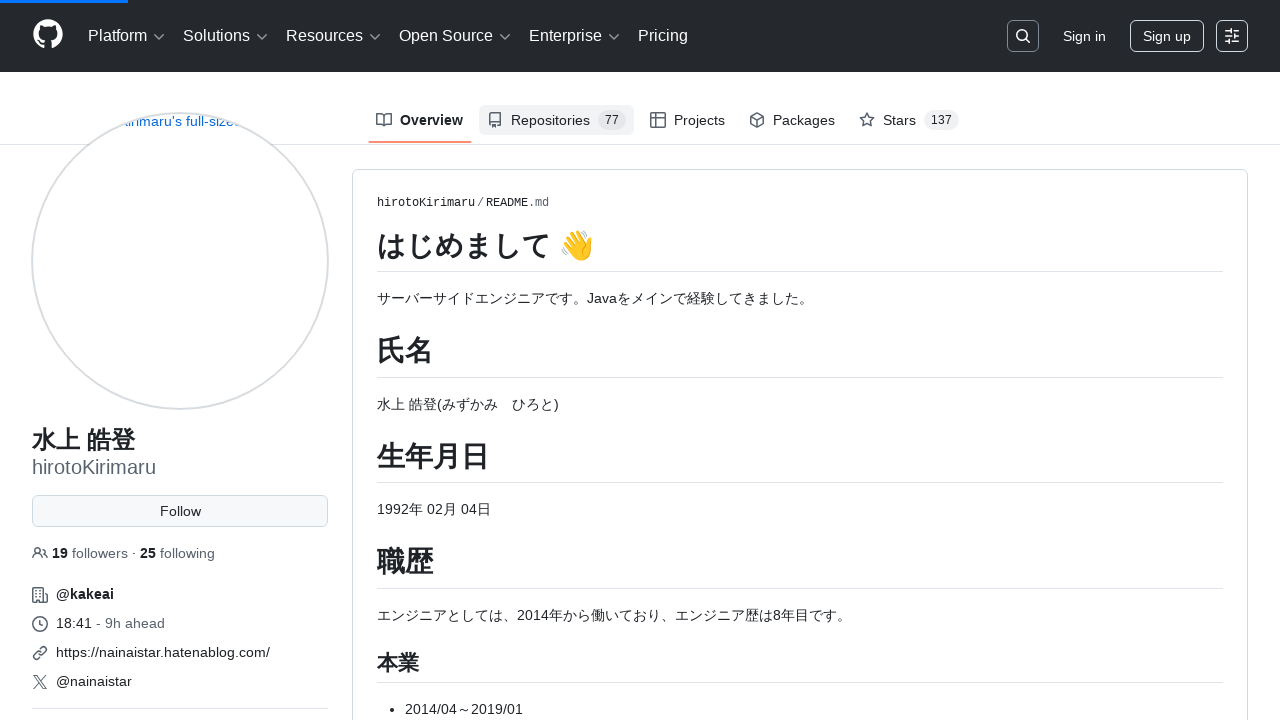

Typed 'practice' in repository filter field on //input[@id='your-repos-filter']
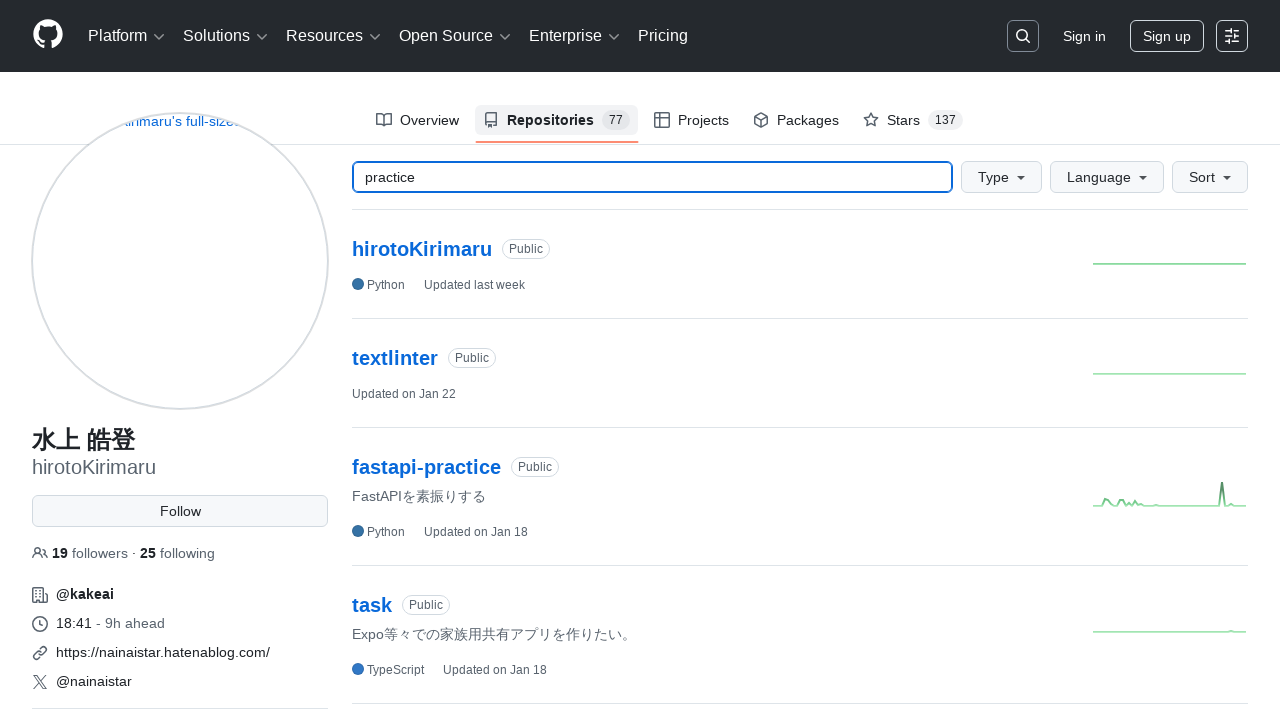

Waited for filter to apply
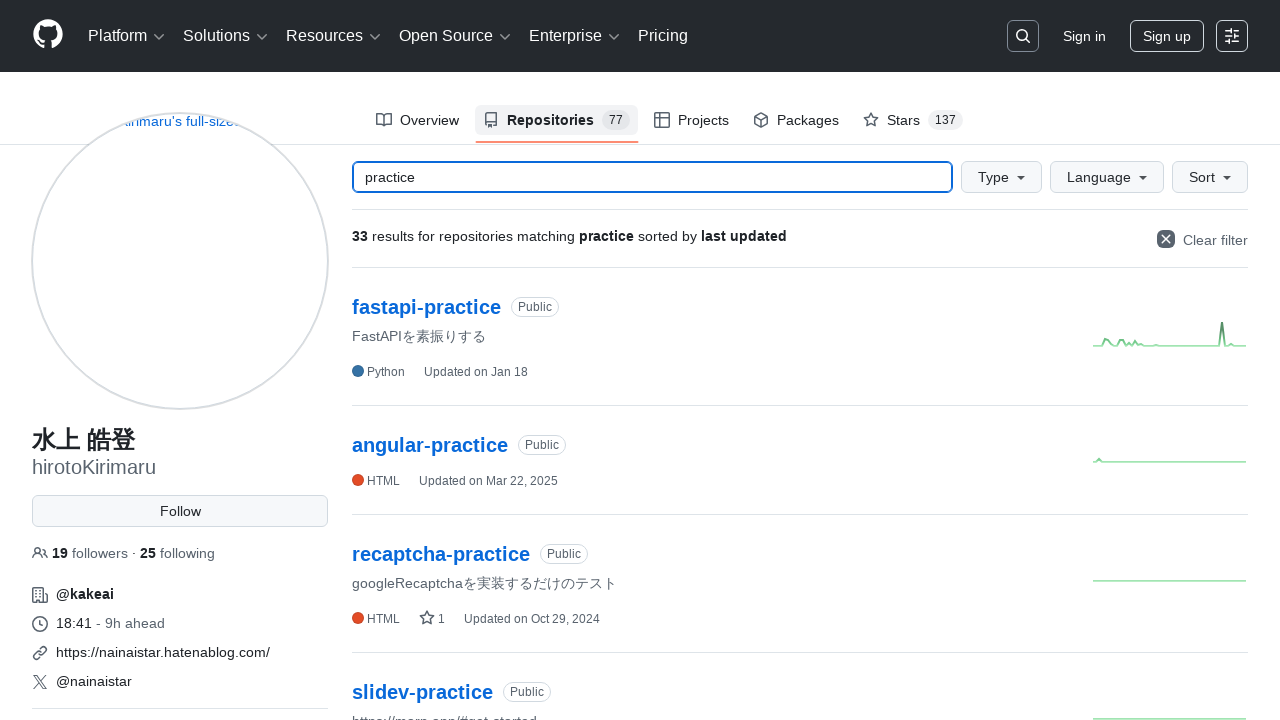

Clicked on practice repository link at (430, 445) on xpath=(//a[contains(@href,'practice')])[2]
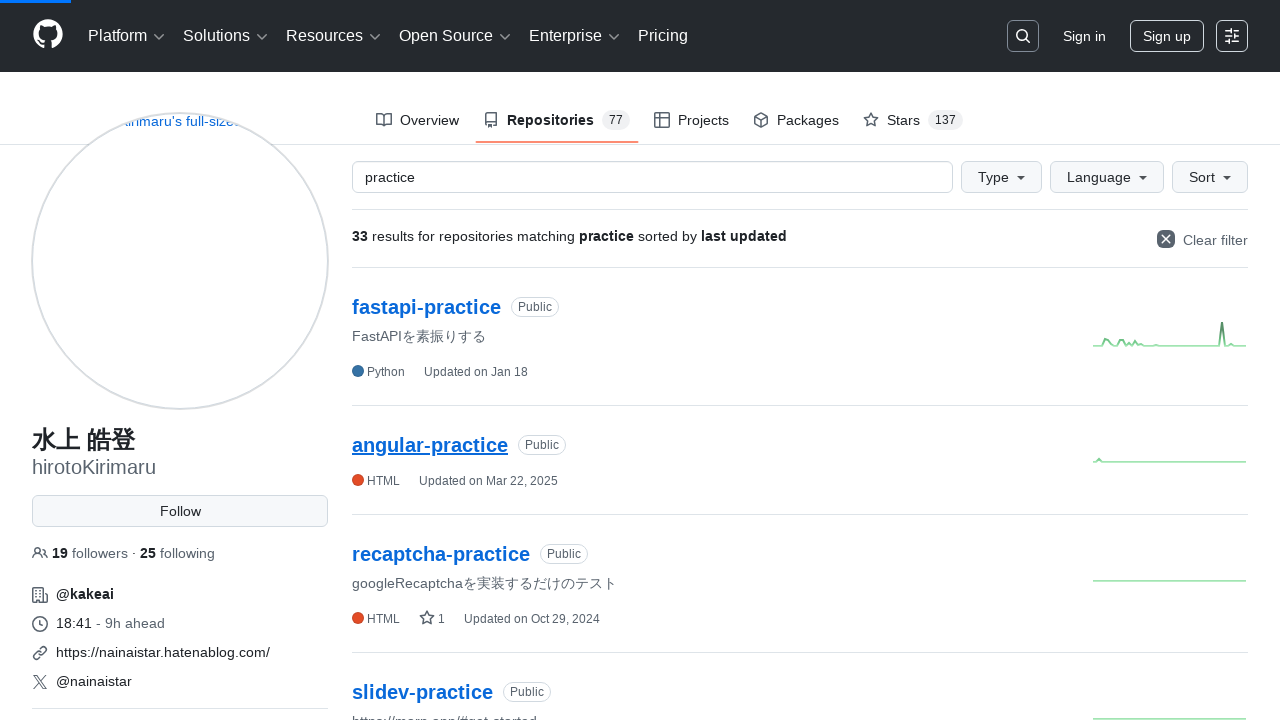

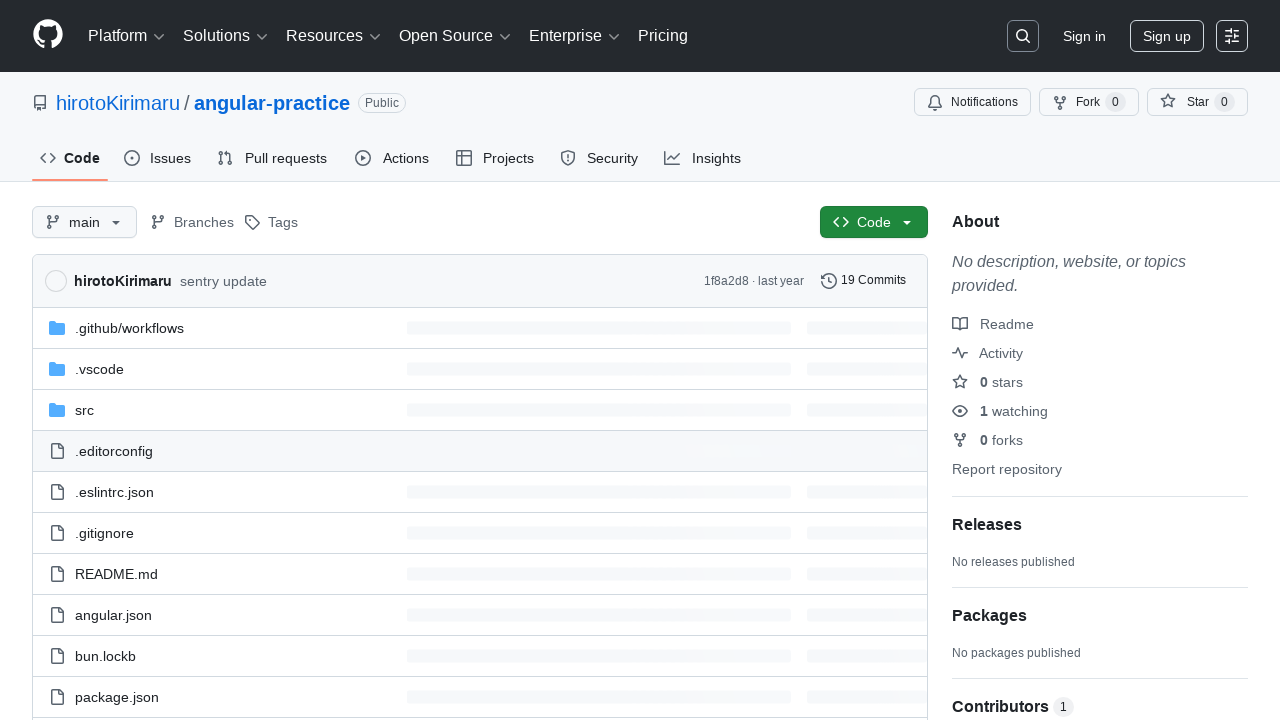